Tests calculator addition by entering 5 and 10, selecting sum operation, and verifying the result is 15

Starting URL: https://calculatorhtml.onrender.com/

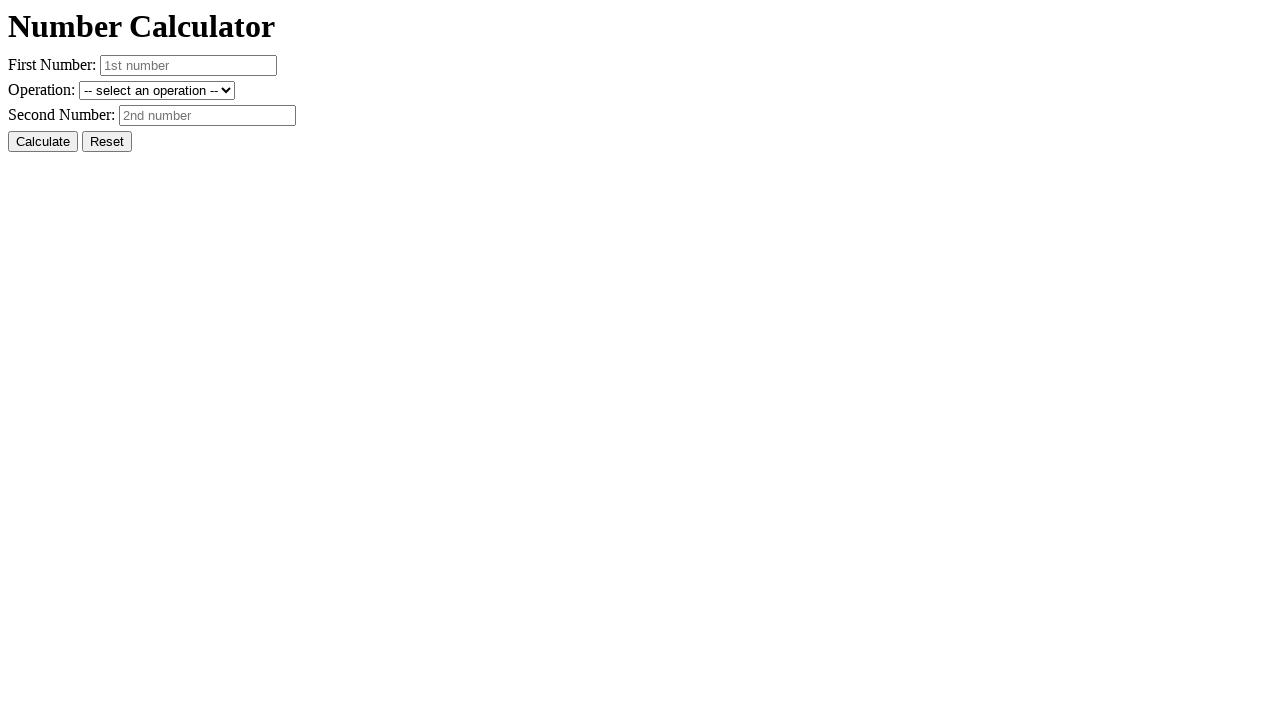

Clicked Reset button to clear previous values at (107, 142) on #resetButton
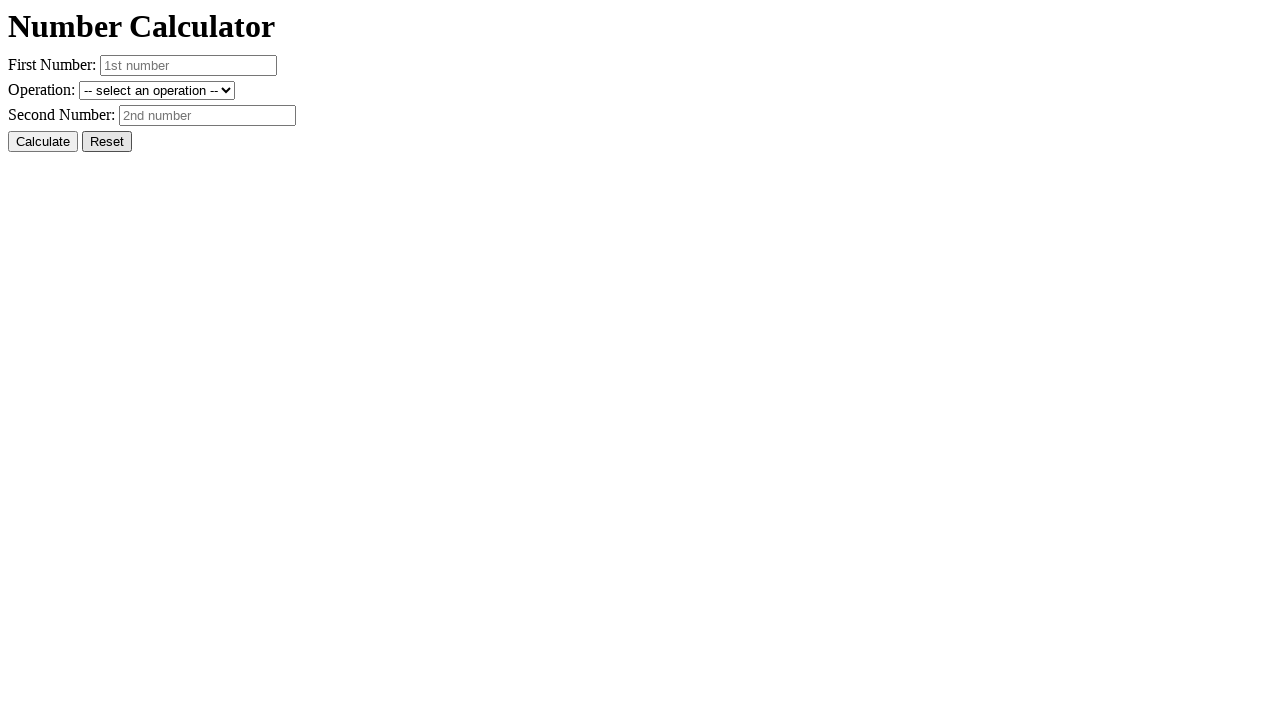

Entered first number: 5 on #number1
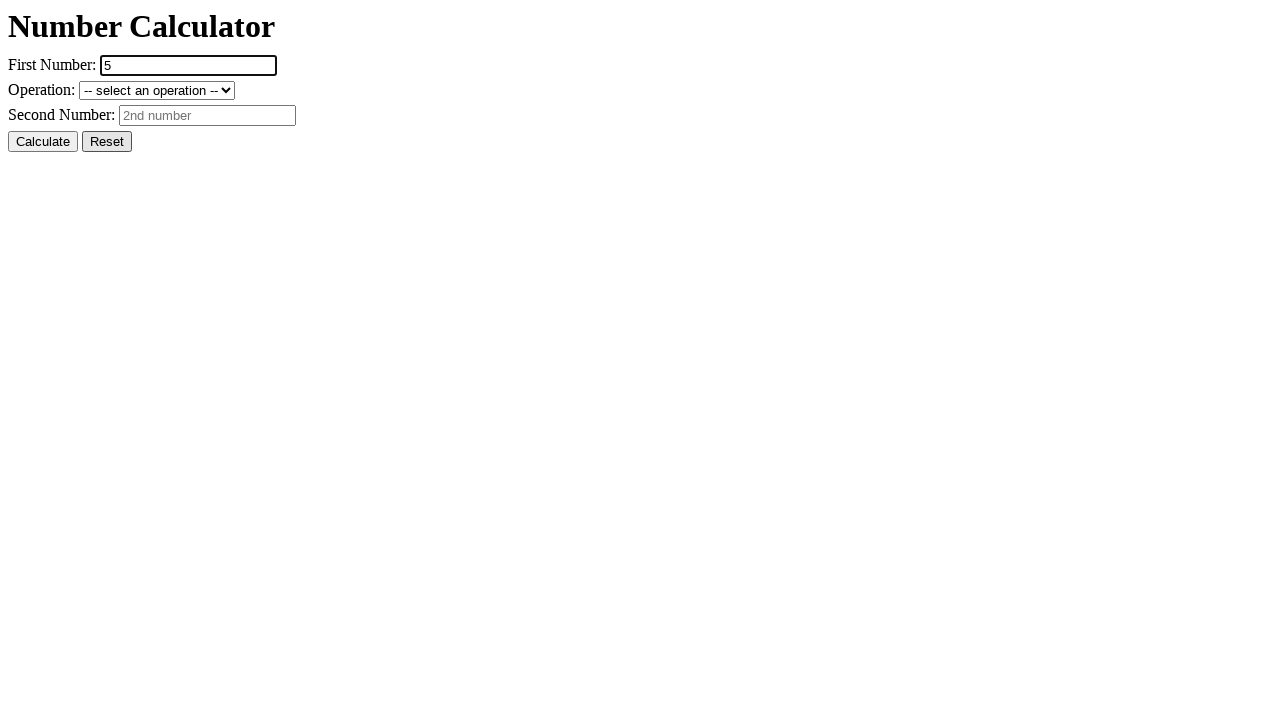

Entered second number: 10 on #number2
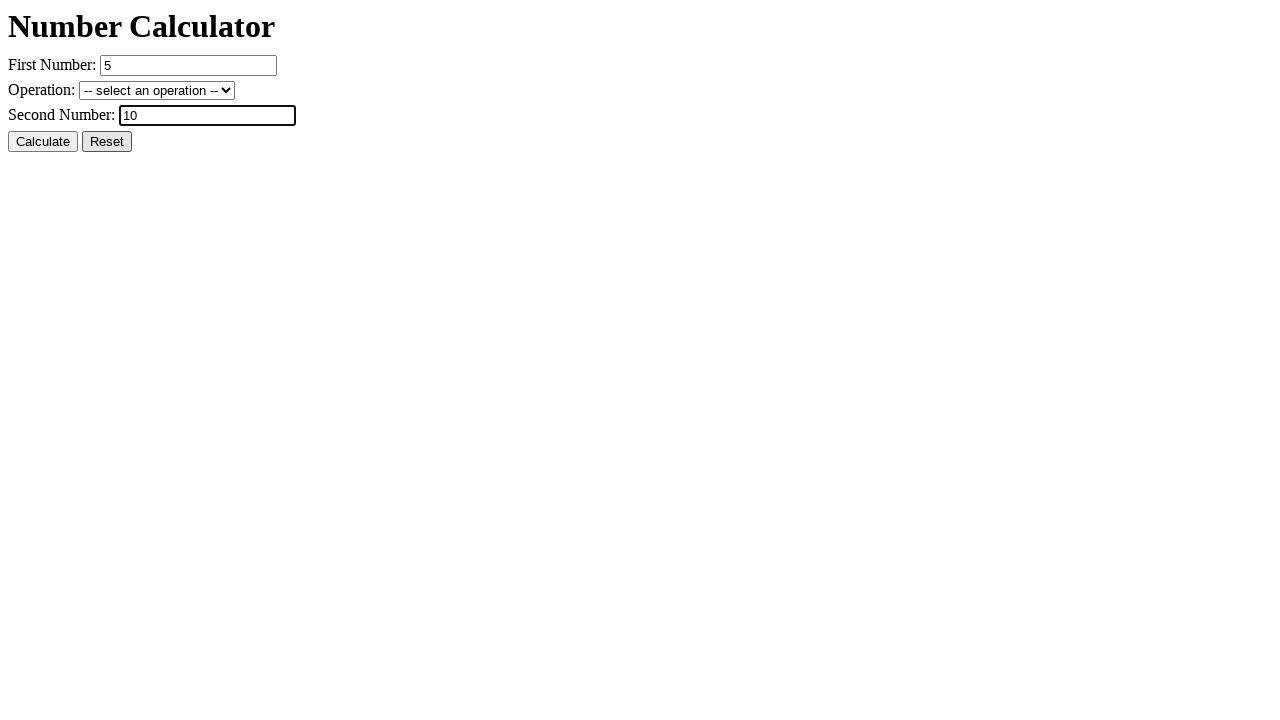

Selected addition (sum) operation on #operation
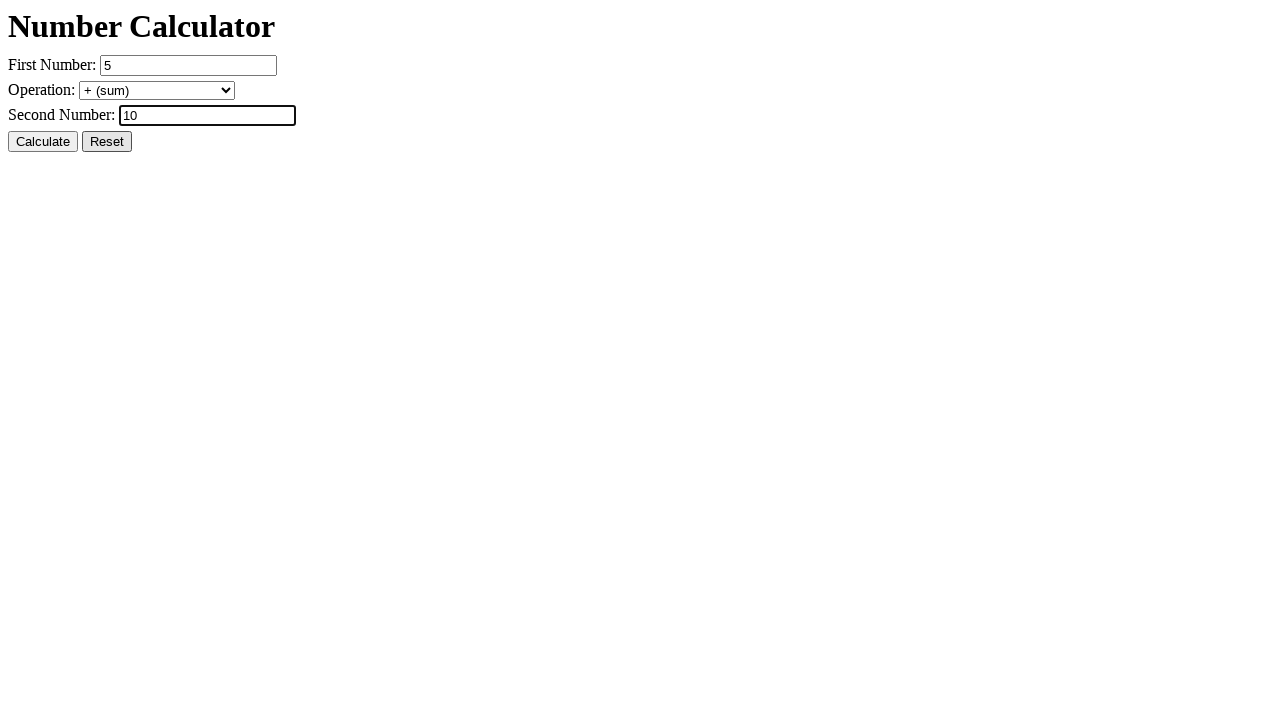

Clicked Calculate button at (43, 142) on #calcButton
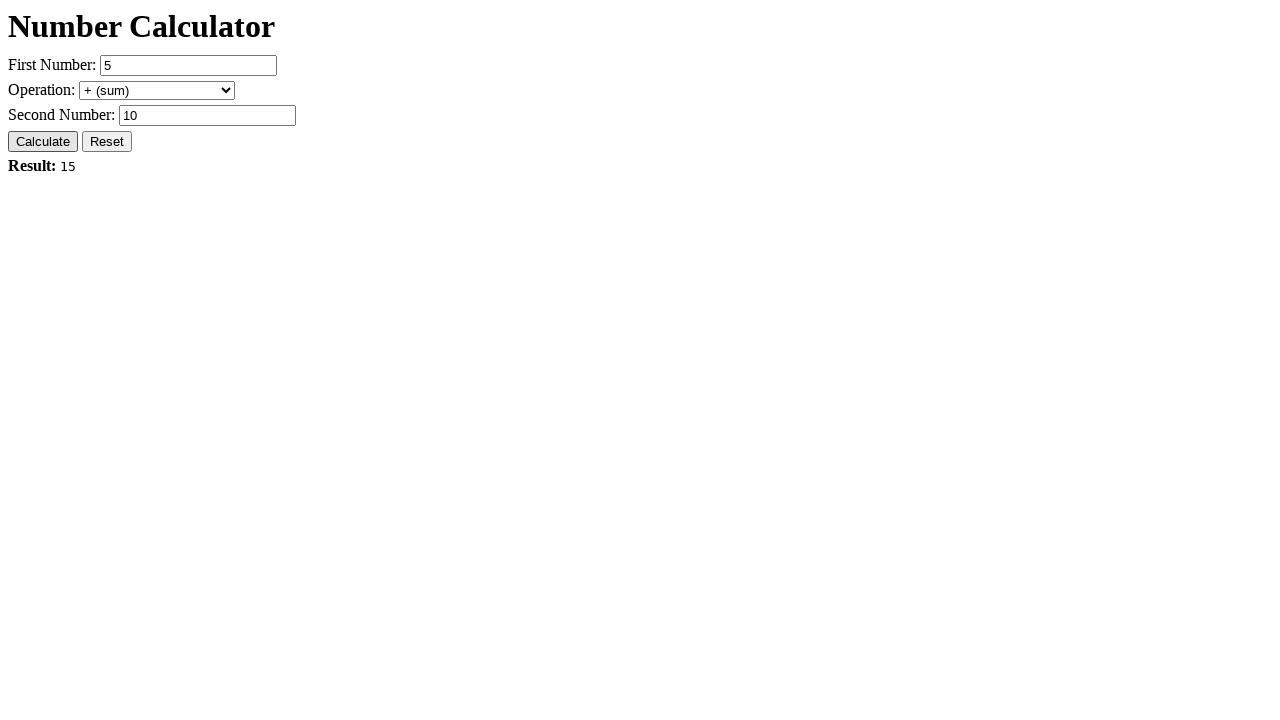

Verified that result is 15
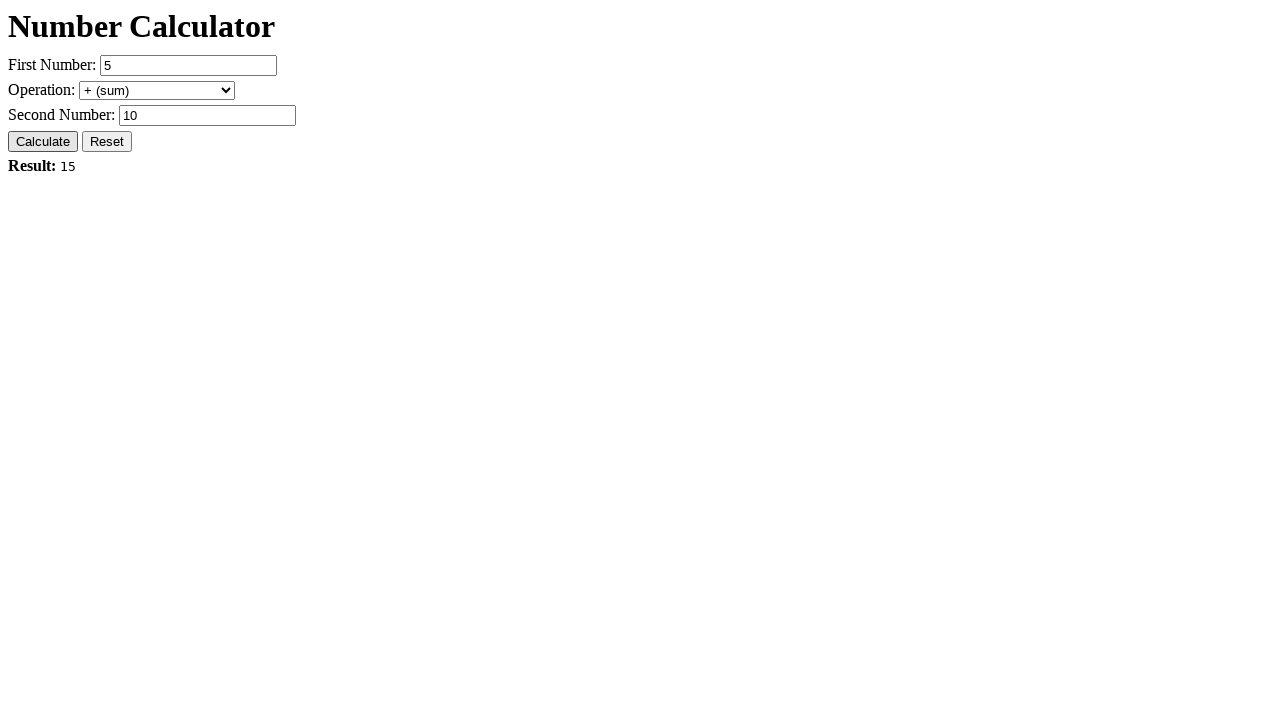

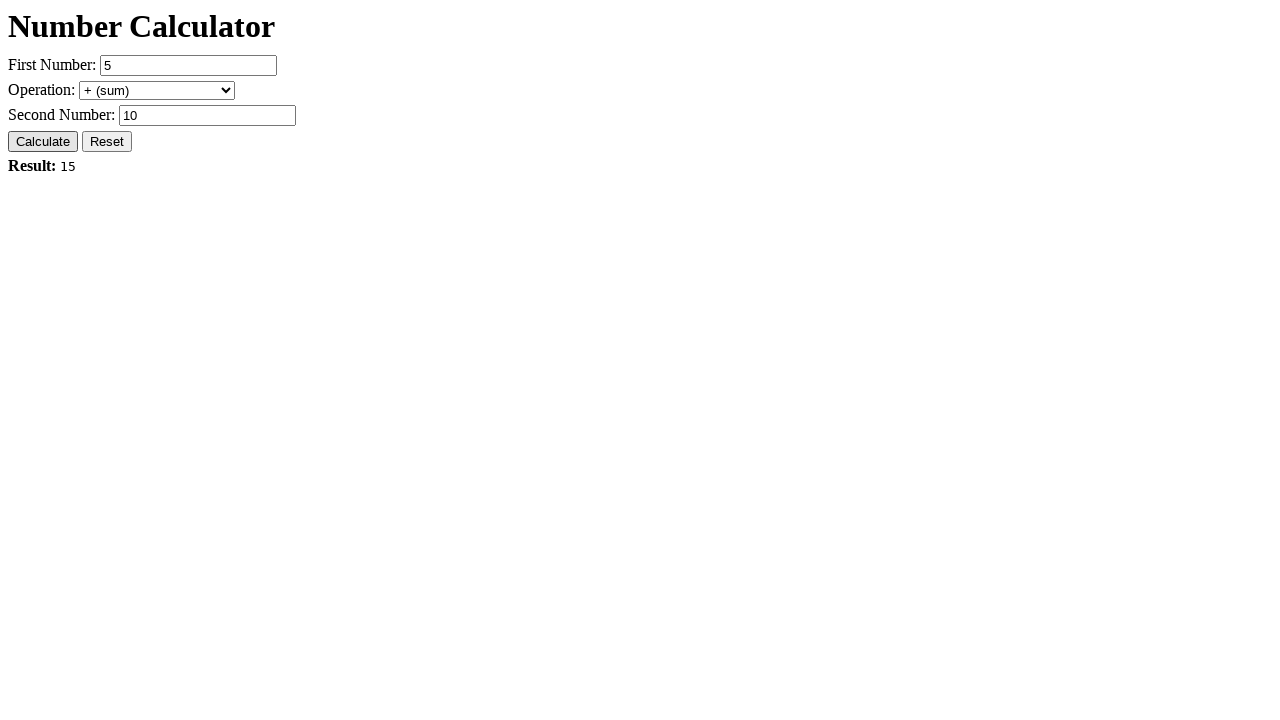